Tests checkbox functionality by clicking the first checkbox and verifying it becomes checked

Starting URL: https://the-internet.herokuapp.com/checkboxes

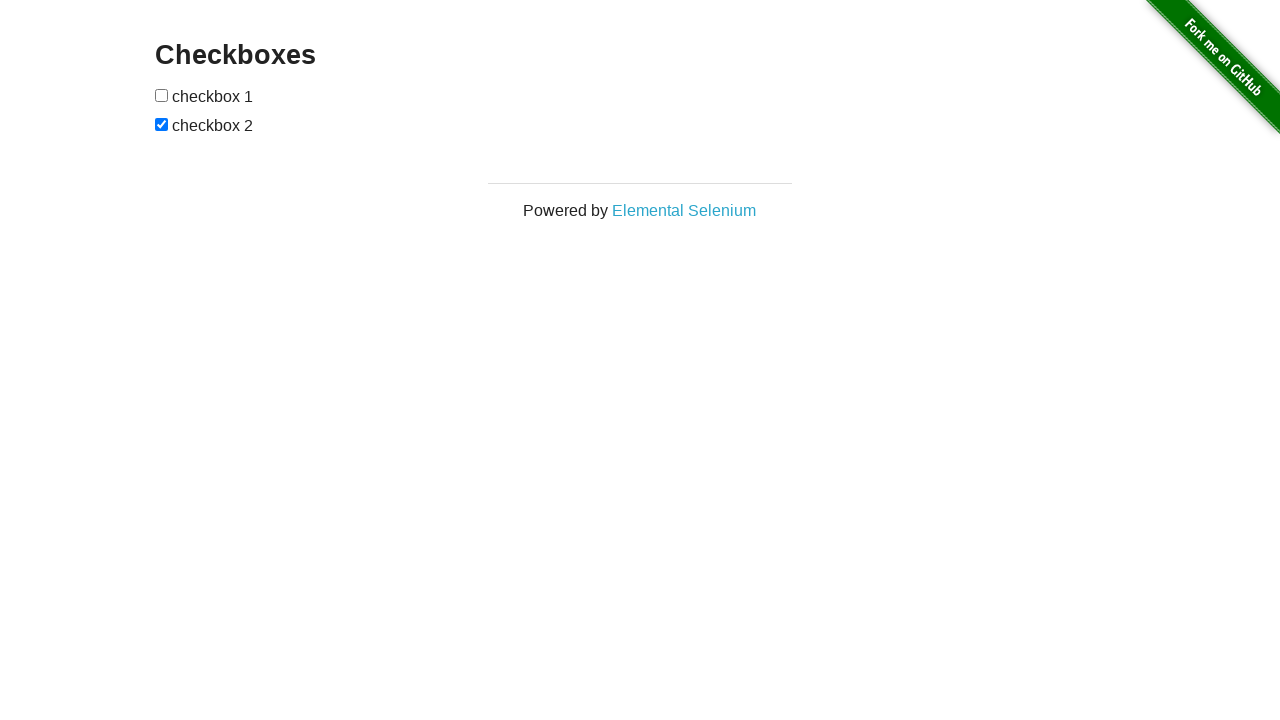

Clicked the first checkbox at (162, 95) on #checkboxes > input:nth-child(1)
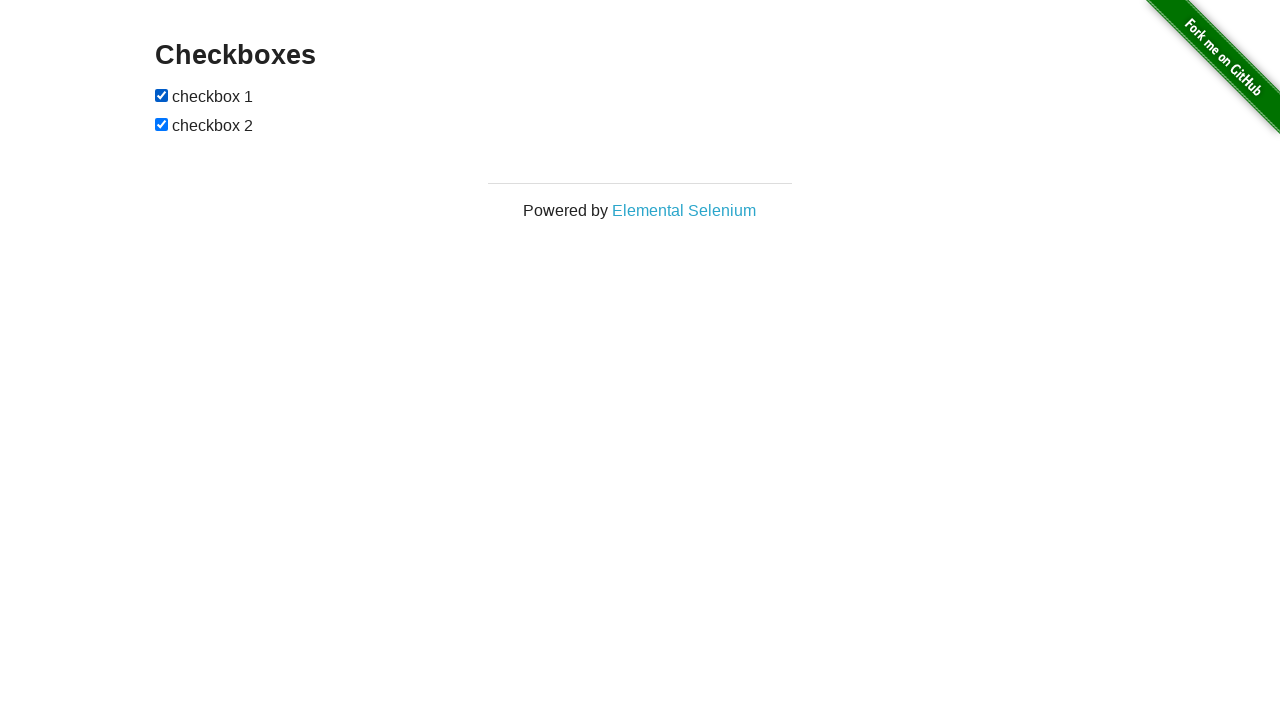

Located the first checkbox element
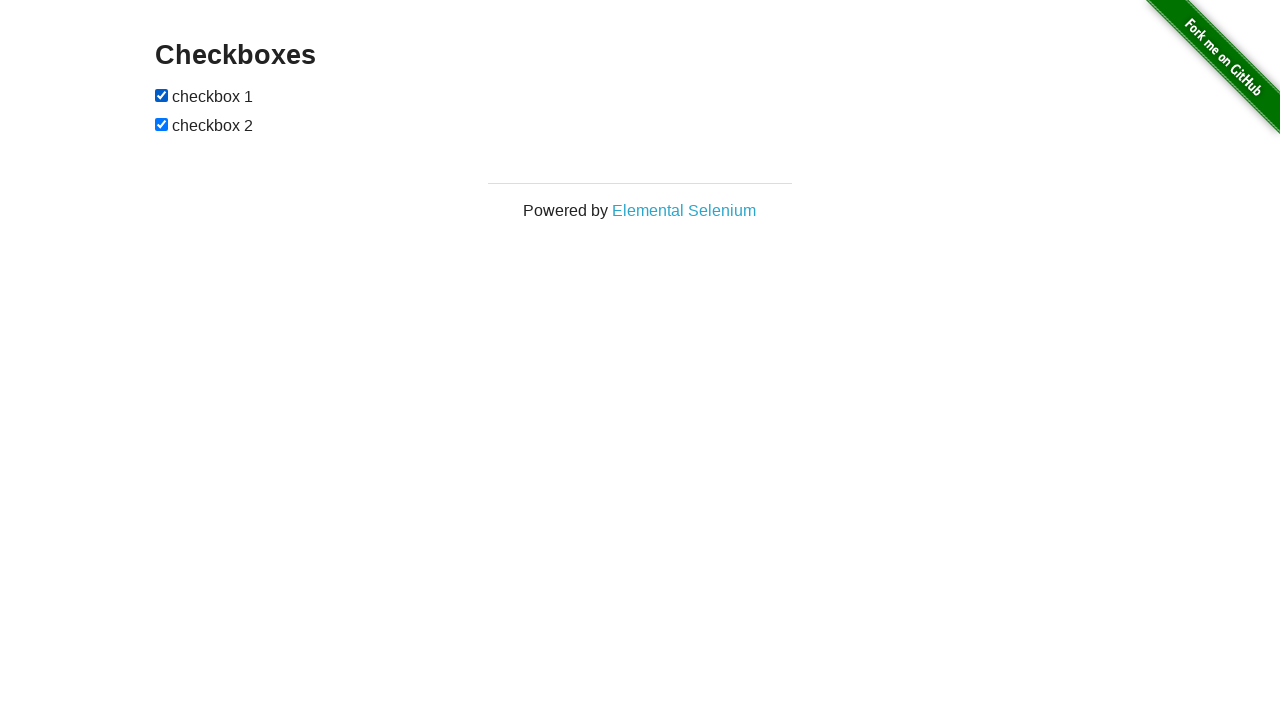

Verified that the first checkbox is checked
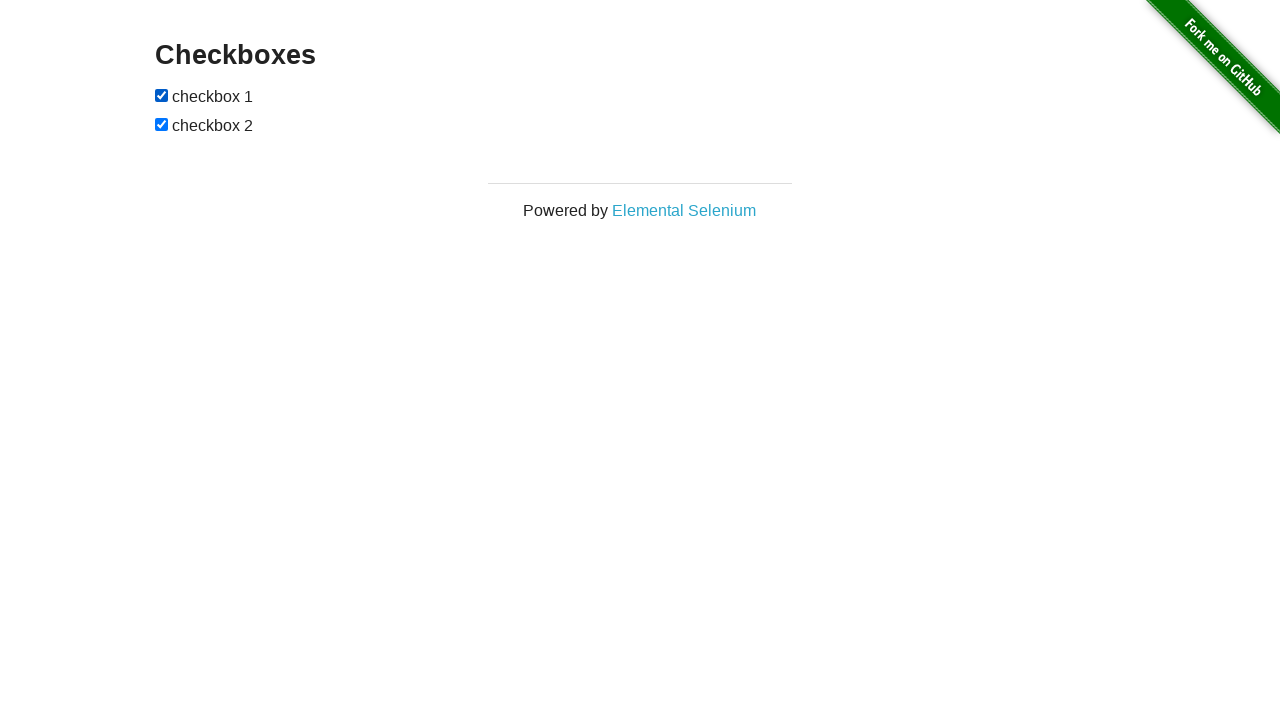

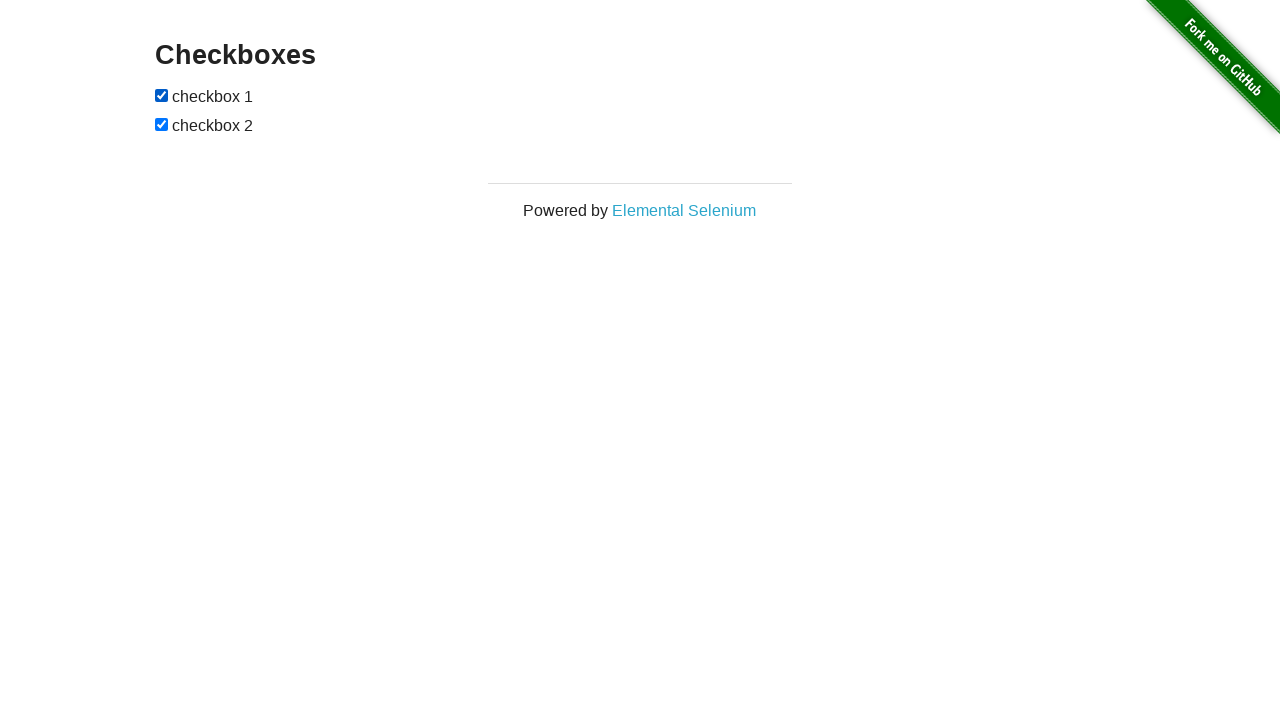